Tests Animal Planet website navigation by clicking on Shows menu, then Wildlife category to view list of shows

Starting URL: https://www.animalplanet.com/

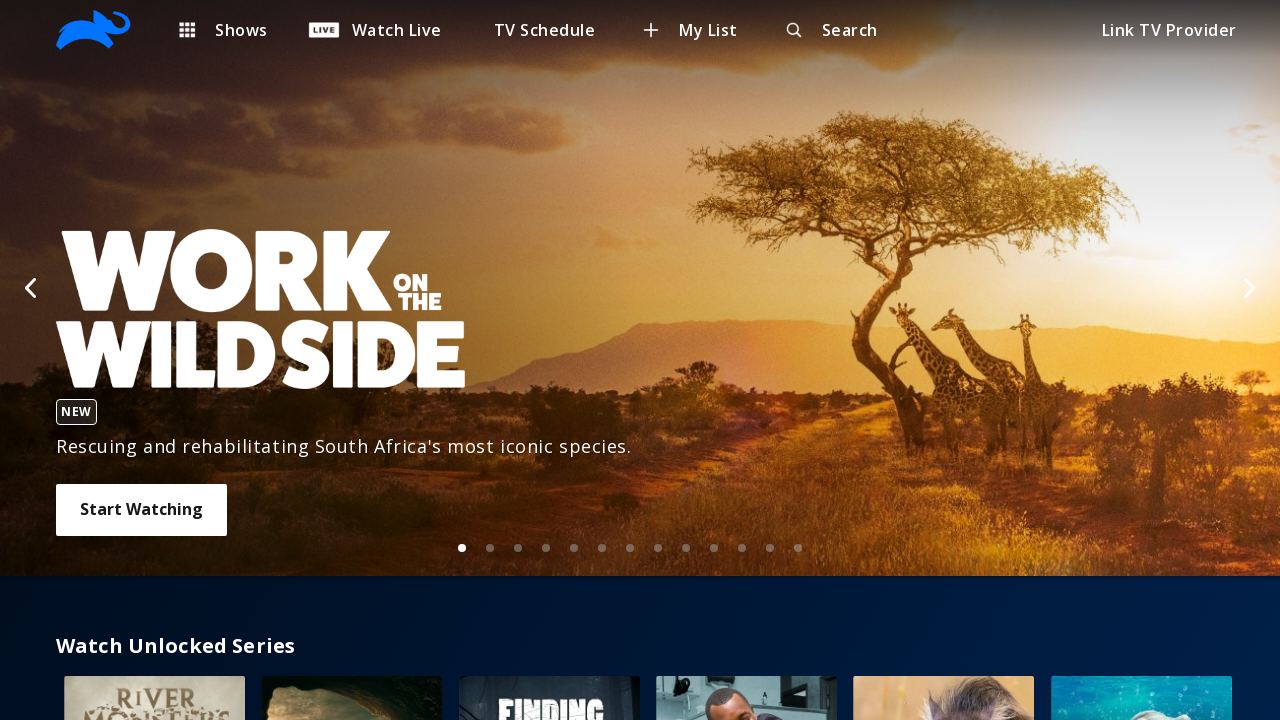

Site logo loaded and visible
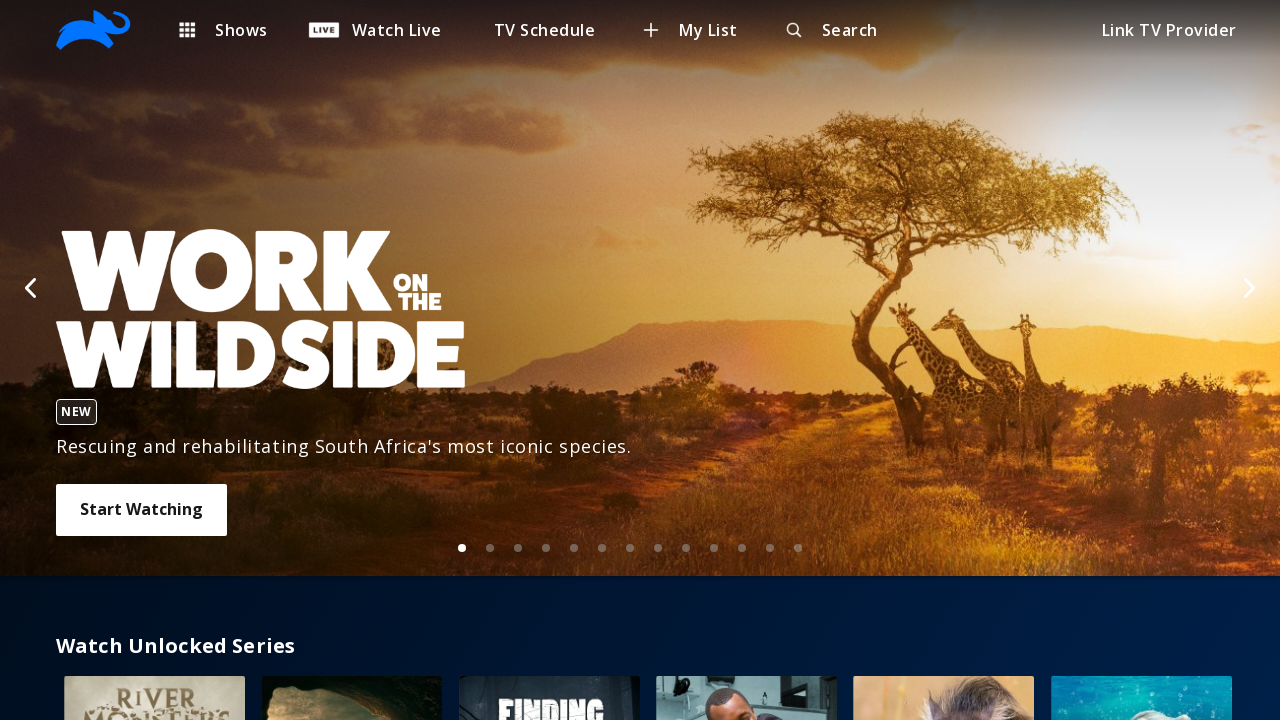

Shows menu element is visible
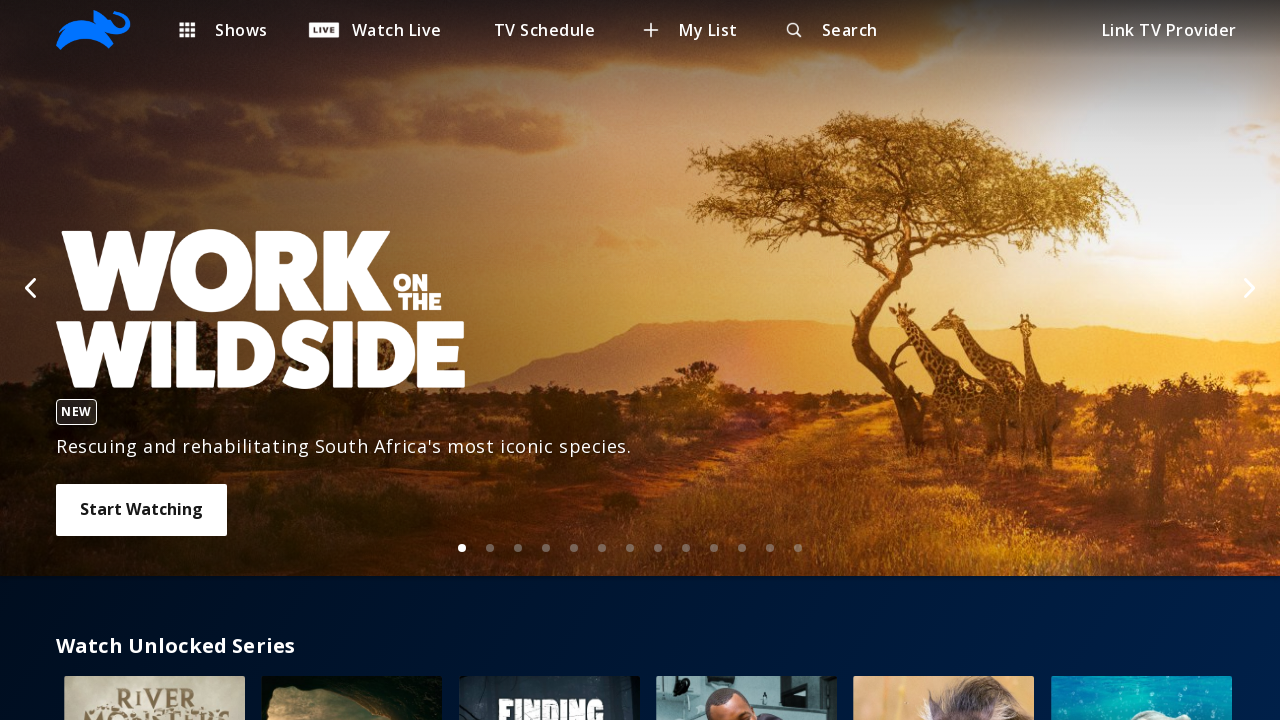

Clicked on Shows menu at (241, 30) on xpath=//p[contains(text(),'Shows')]
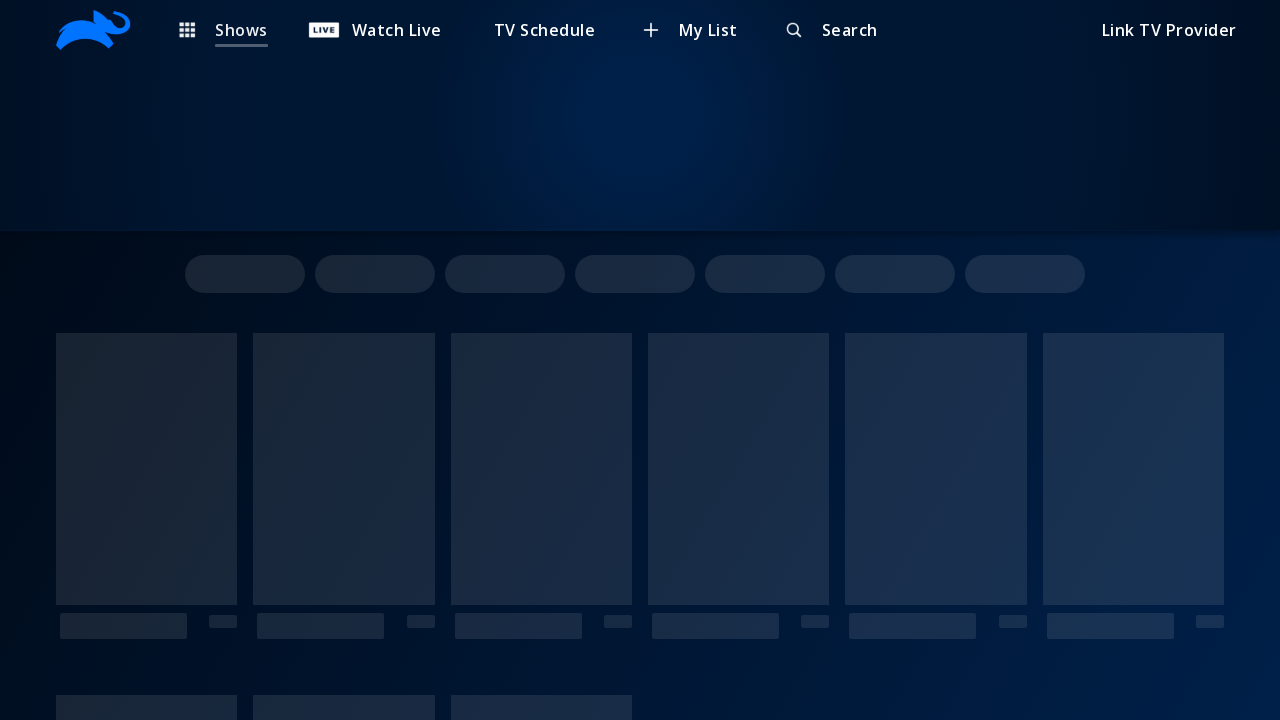

Wildlife category element is visible
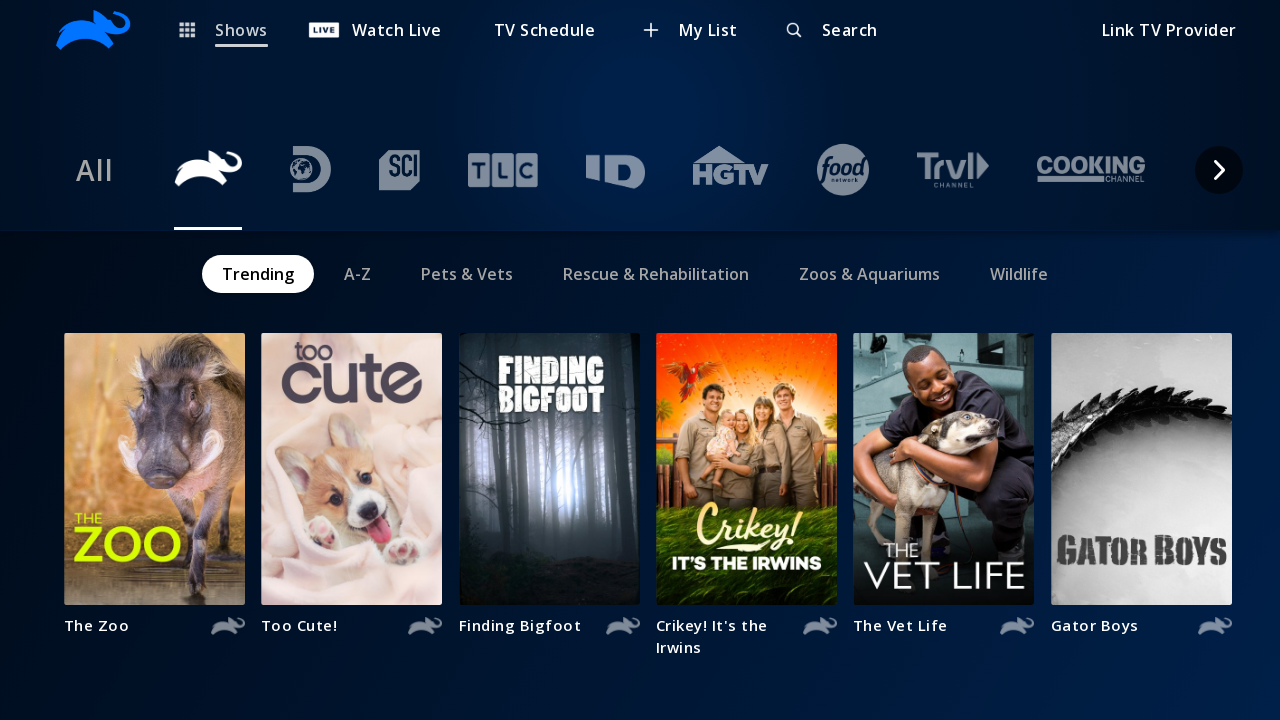

Clicked on Wildlife category at (1019, 274) on xpath=//span[contains(text(),'Wildlife')]
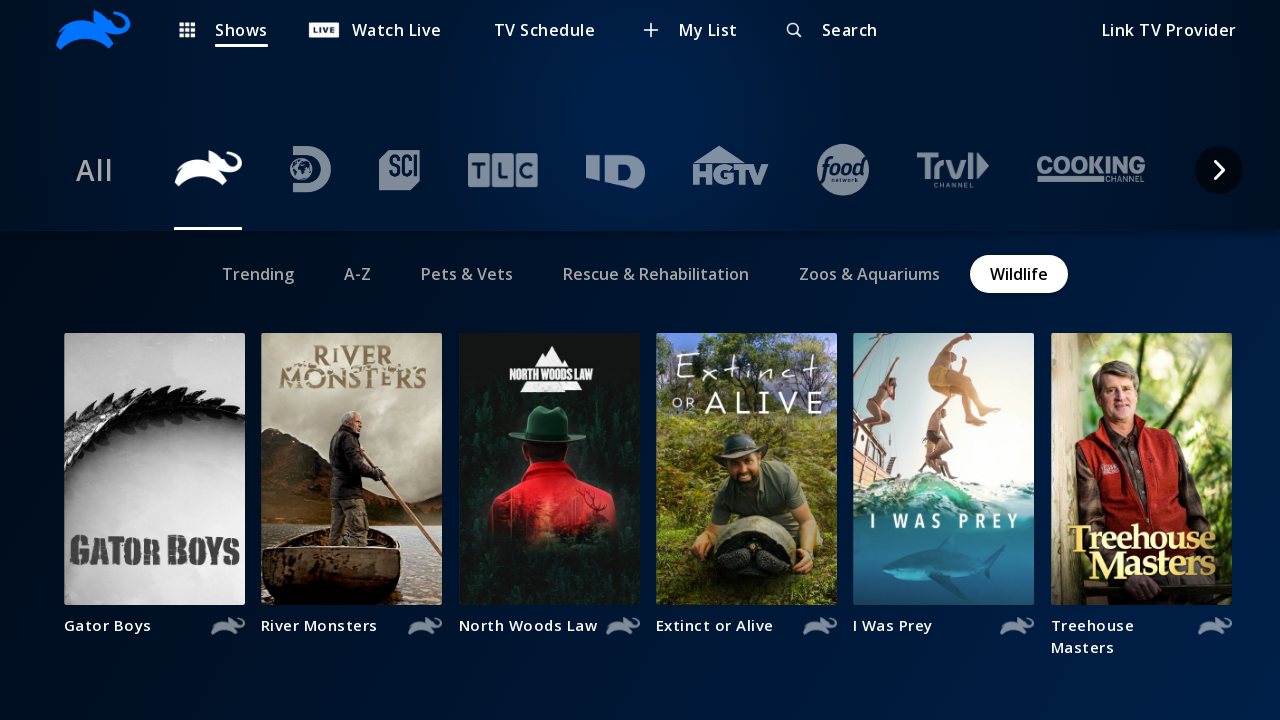

List of shows loaded successfully
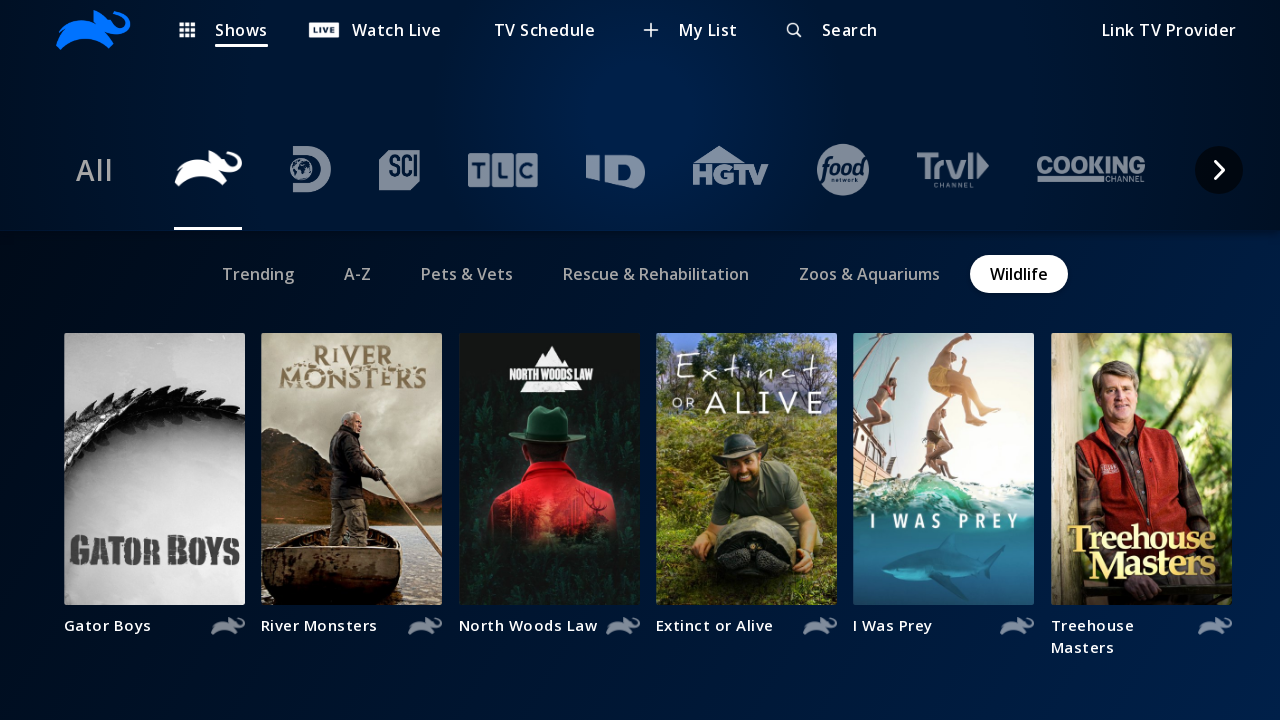

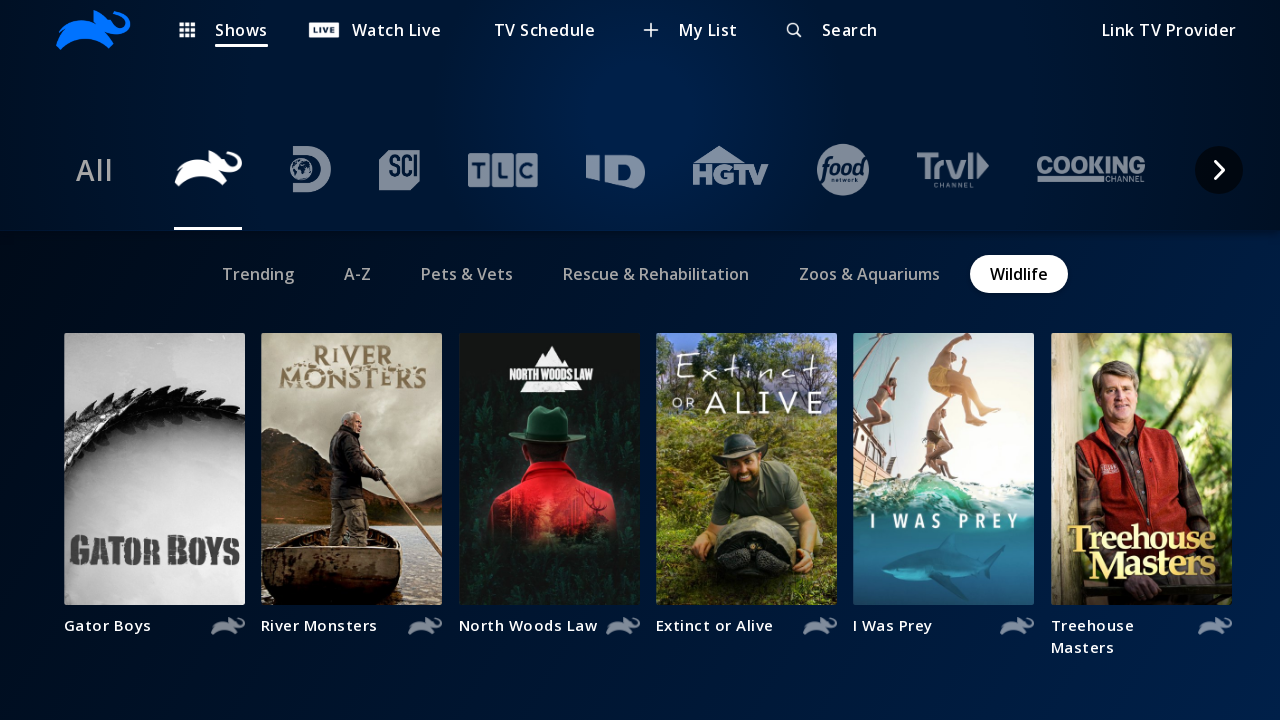